Tests key press detection by pressing Enter key and verifying the result displays correctly

Starting URL: http://the-internet.herokuapp.com/key_presses

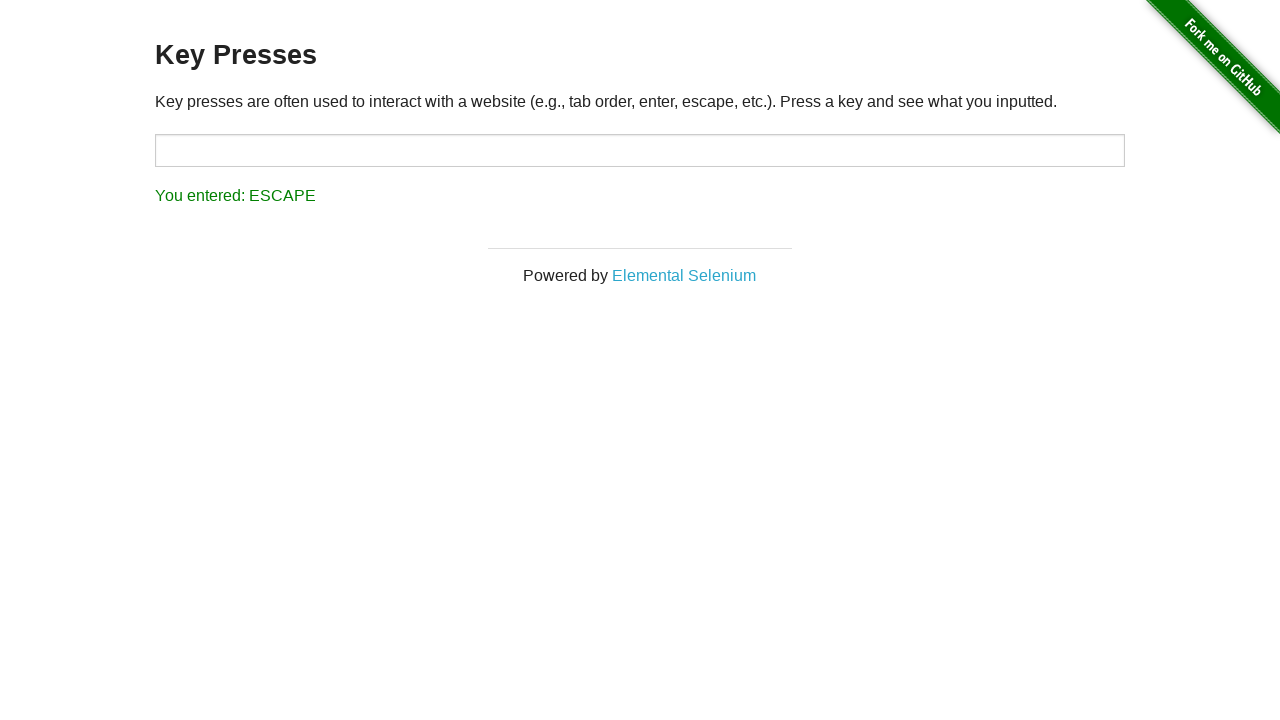

Waited for example section to load
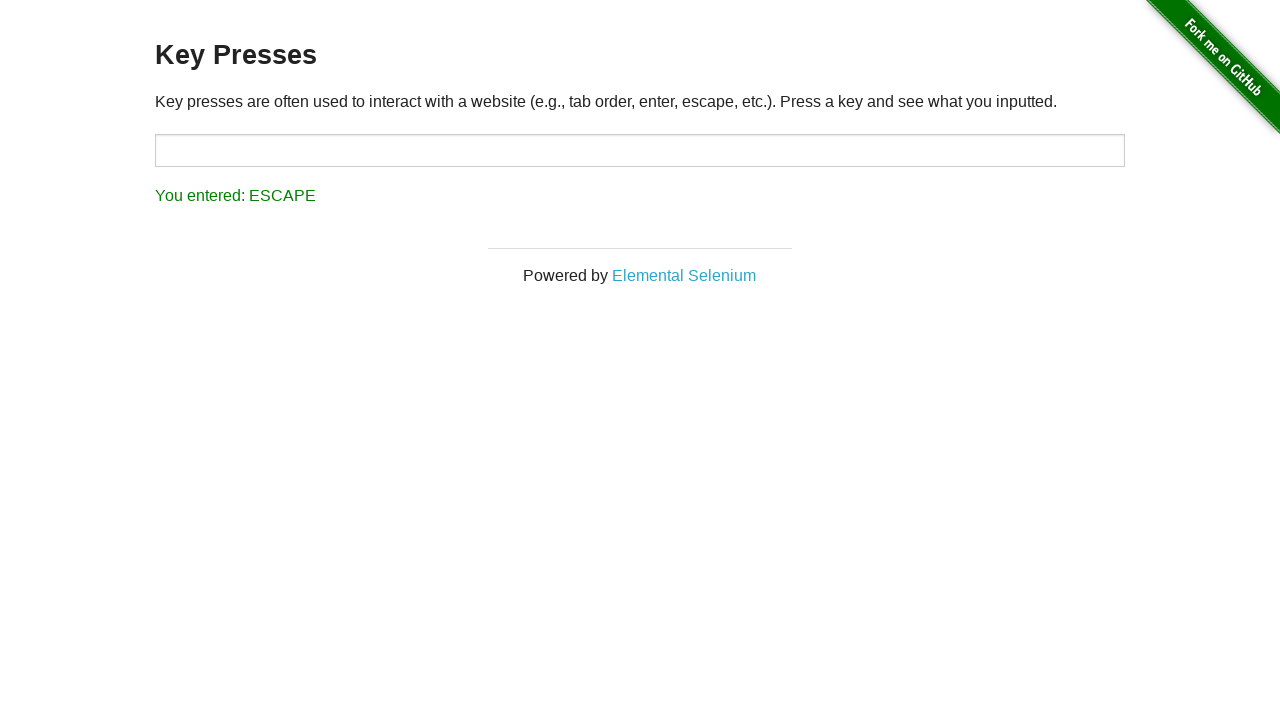

Pressed Enter key
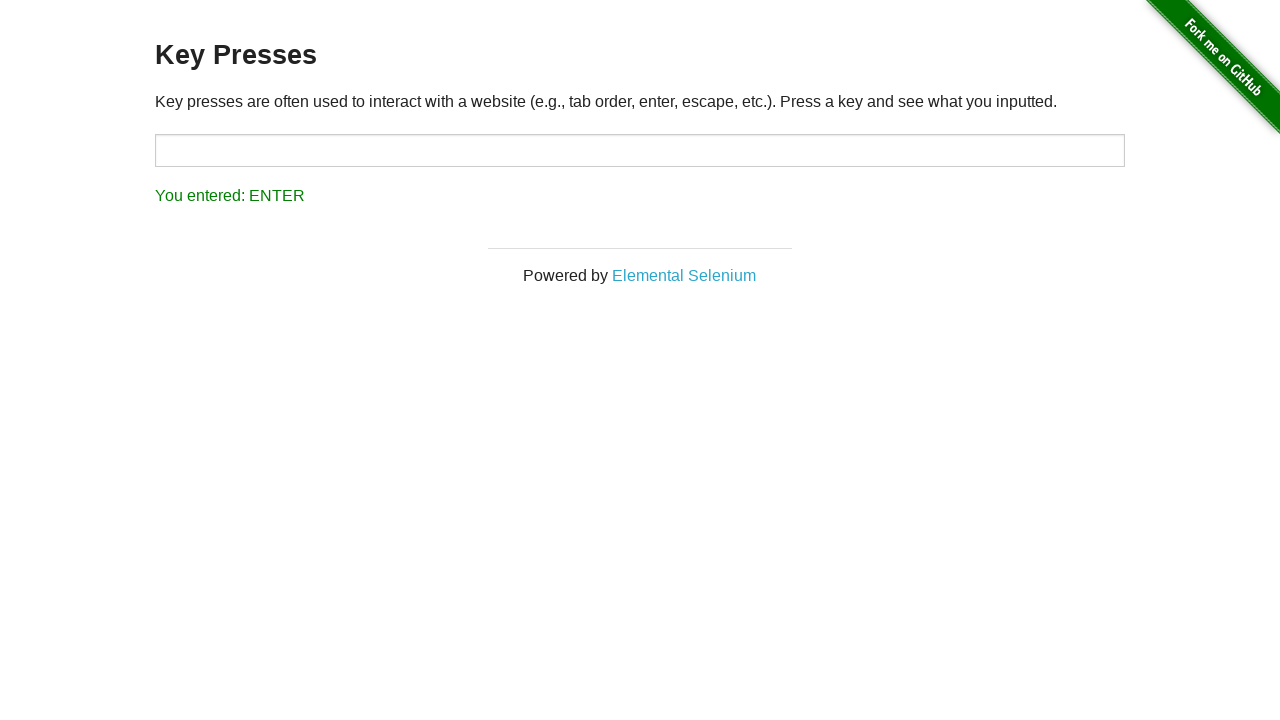

Waited for result to display
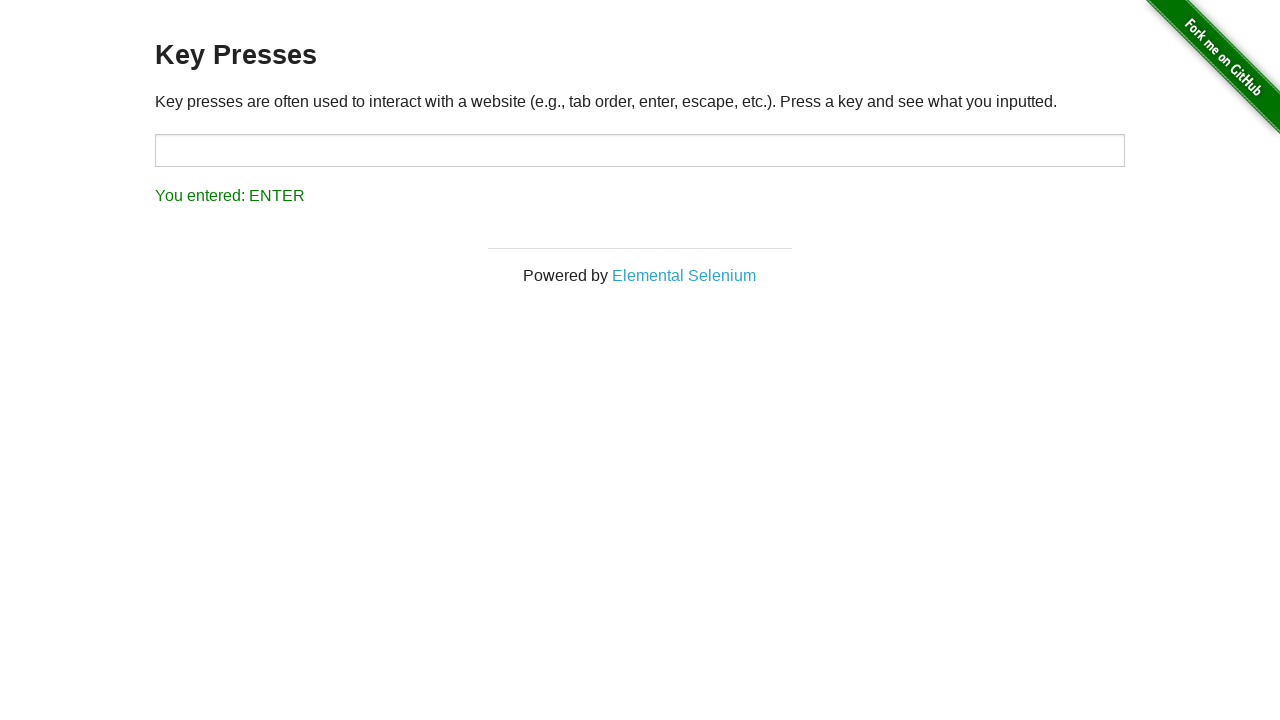

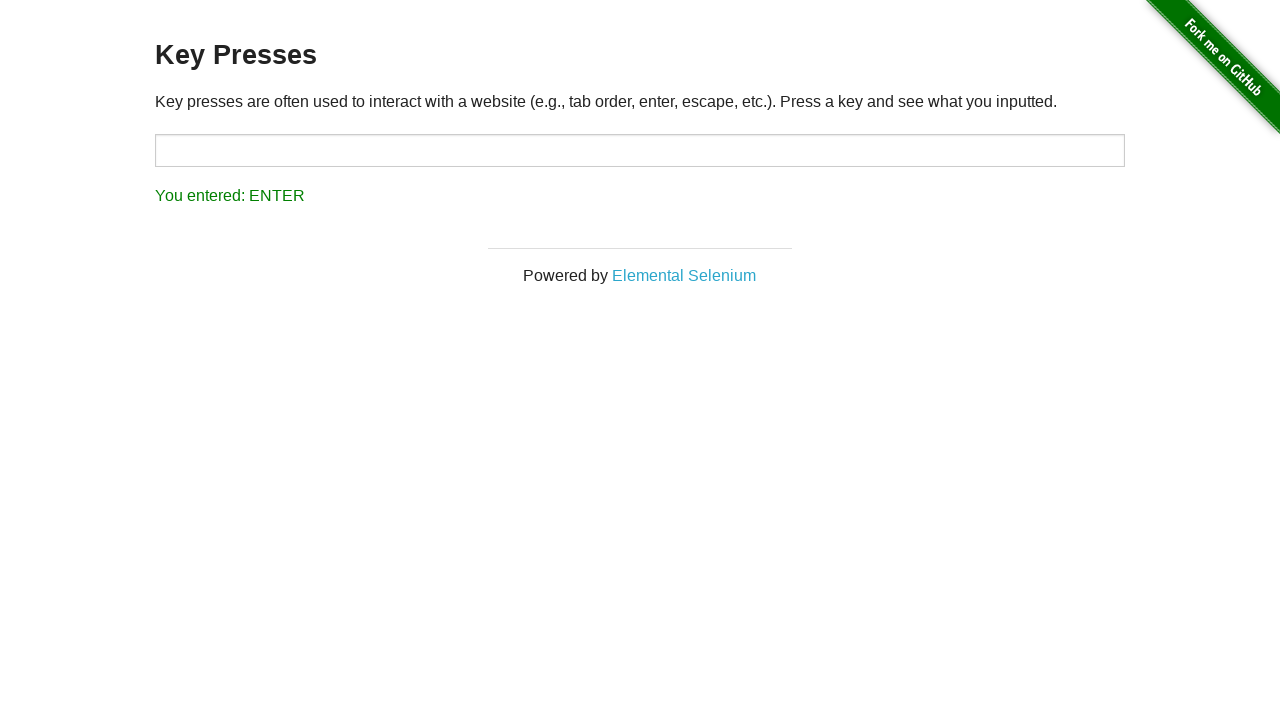